Tests jQuery UI sortable functionality by dragging and dropping item 1 to the position of item 7 in a sortable list

Starting URL: https://jqueryui.com/sortable/

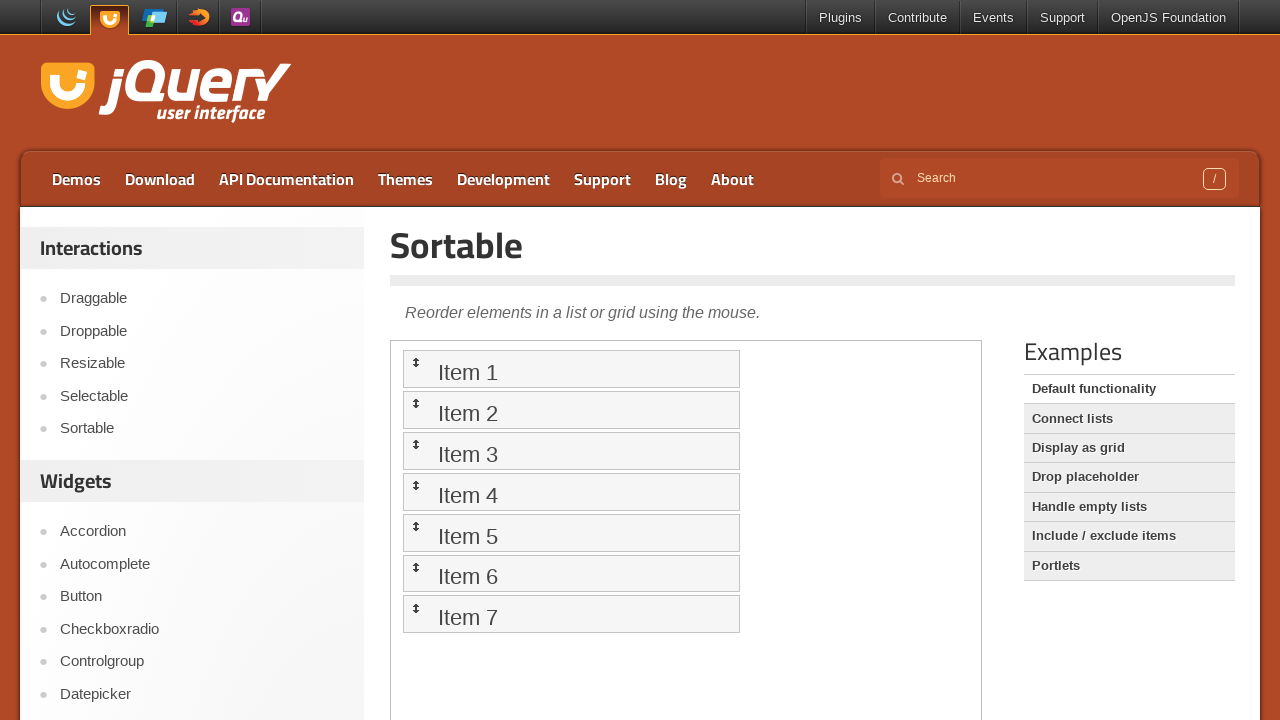

Scrolled down using arrow key to see sortable demo content
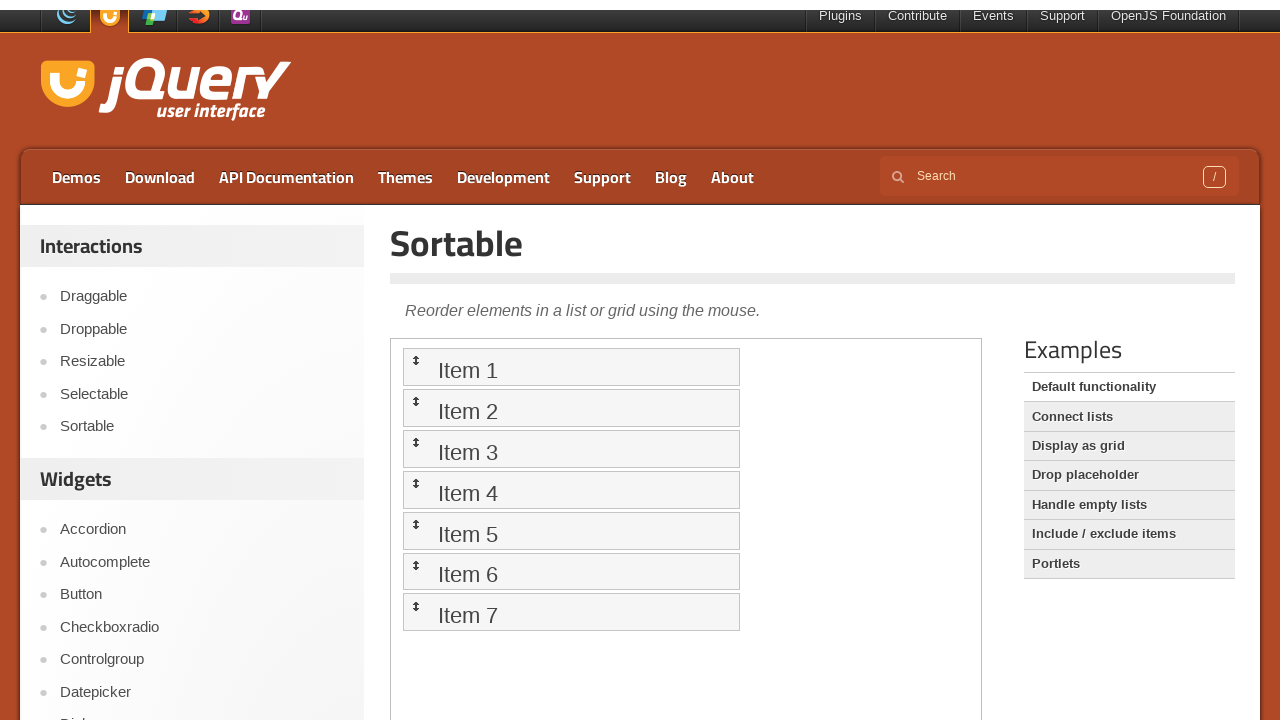

Located the iframe containing the sortable demo
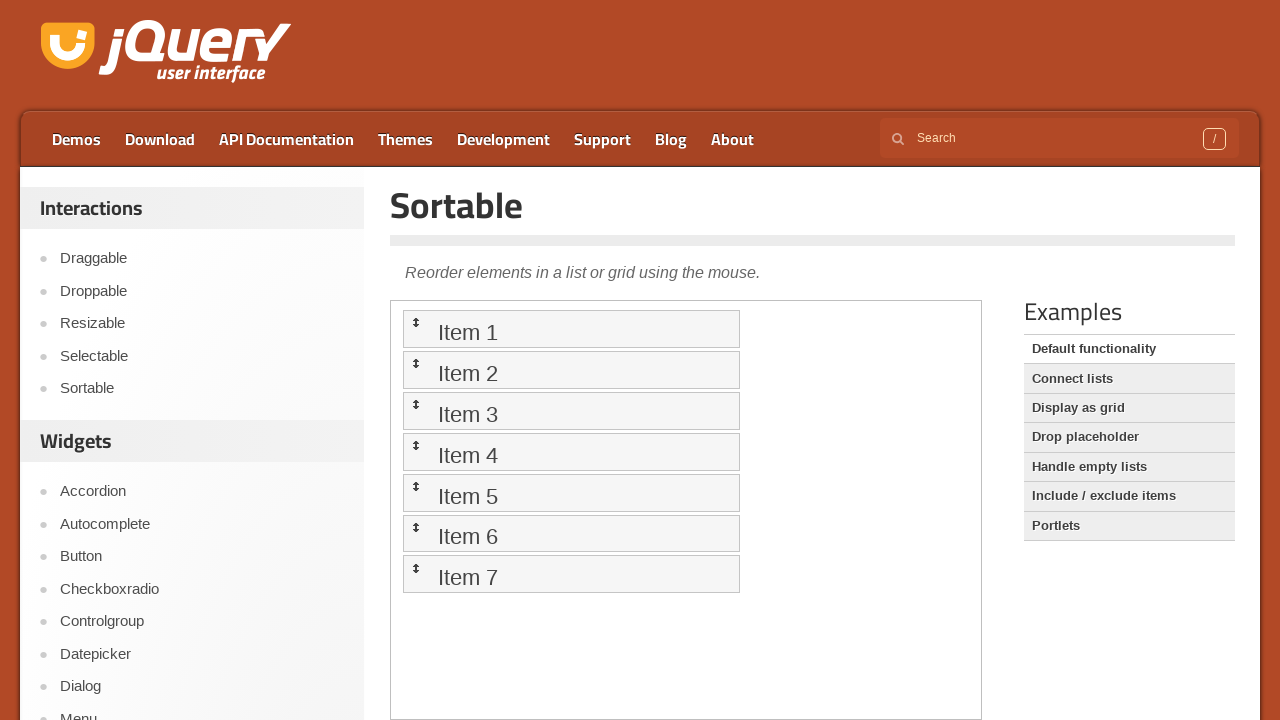

Set sortable_frame reference to the iframe
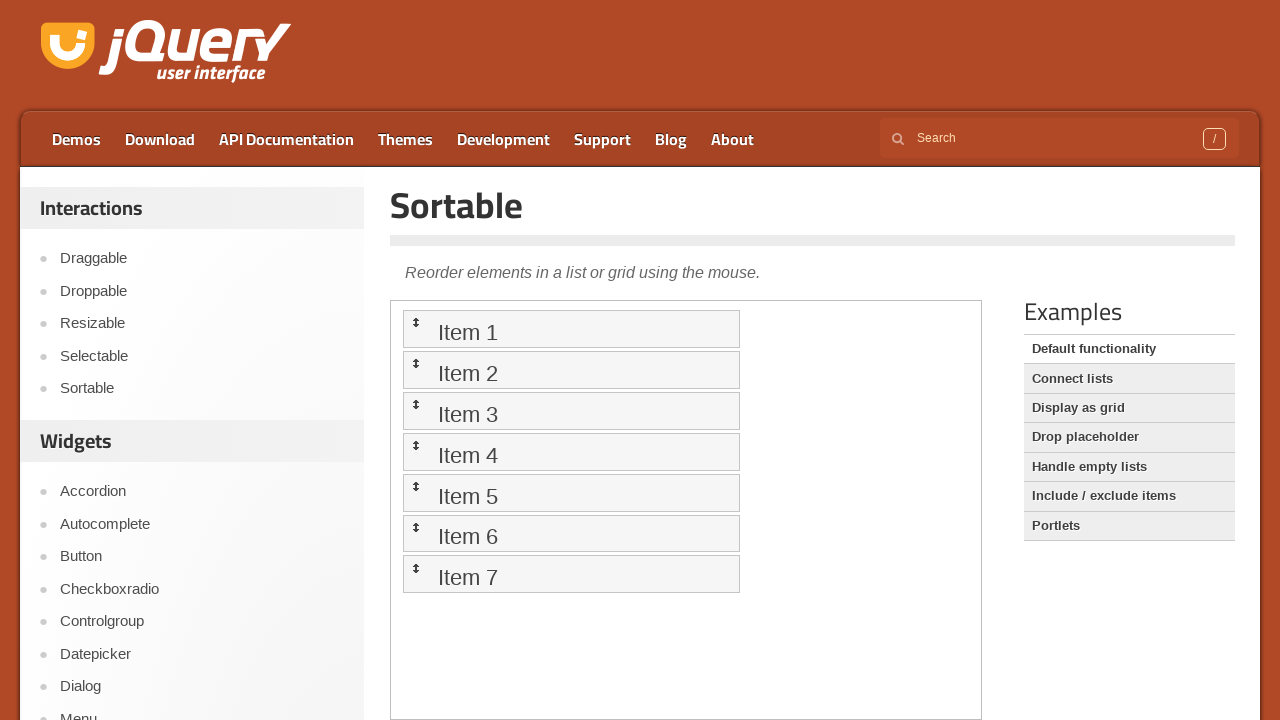

Located Item 1 in the sortable list
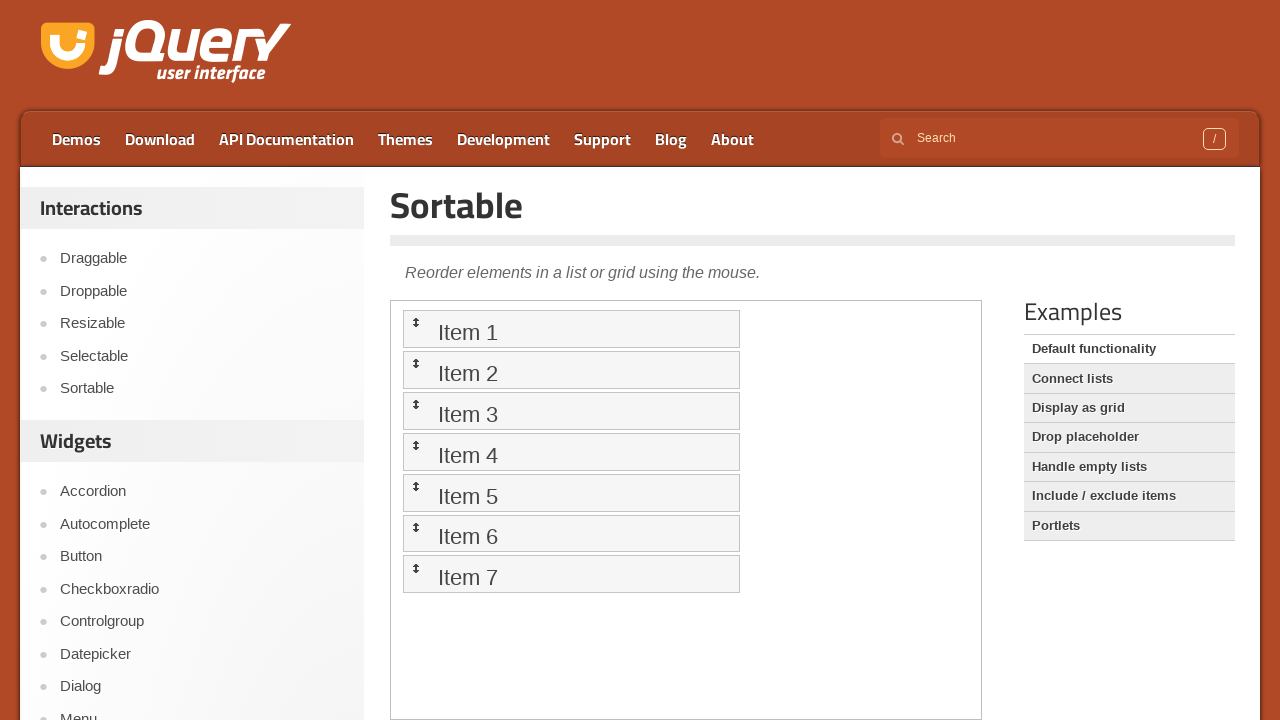

Located Item 7 in the sortable list
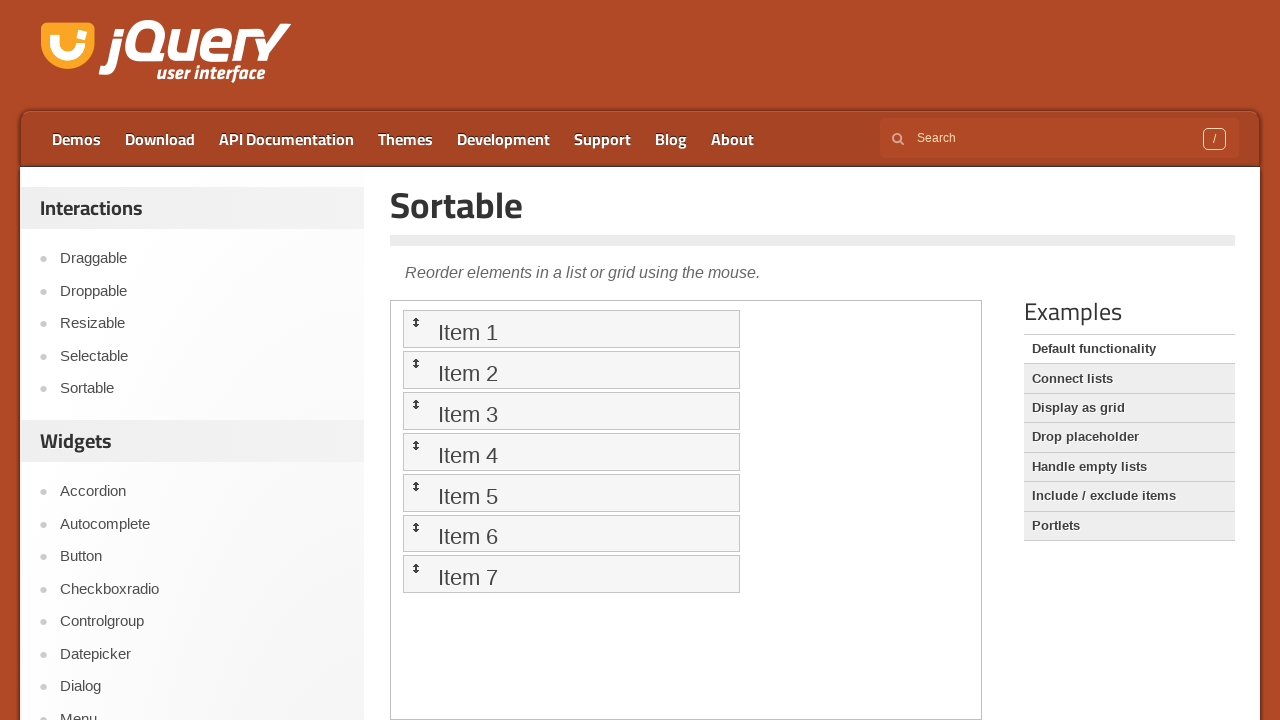

Retrieved bounding box coordinates of Item 7
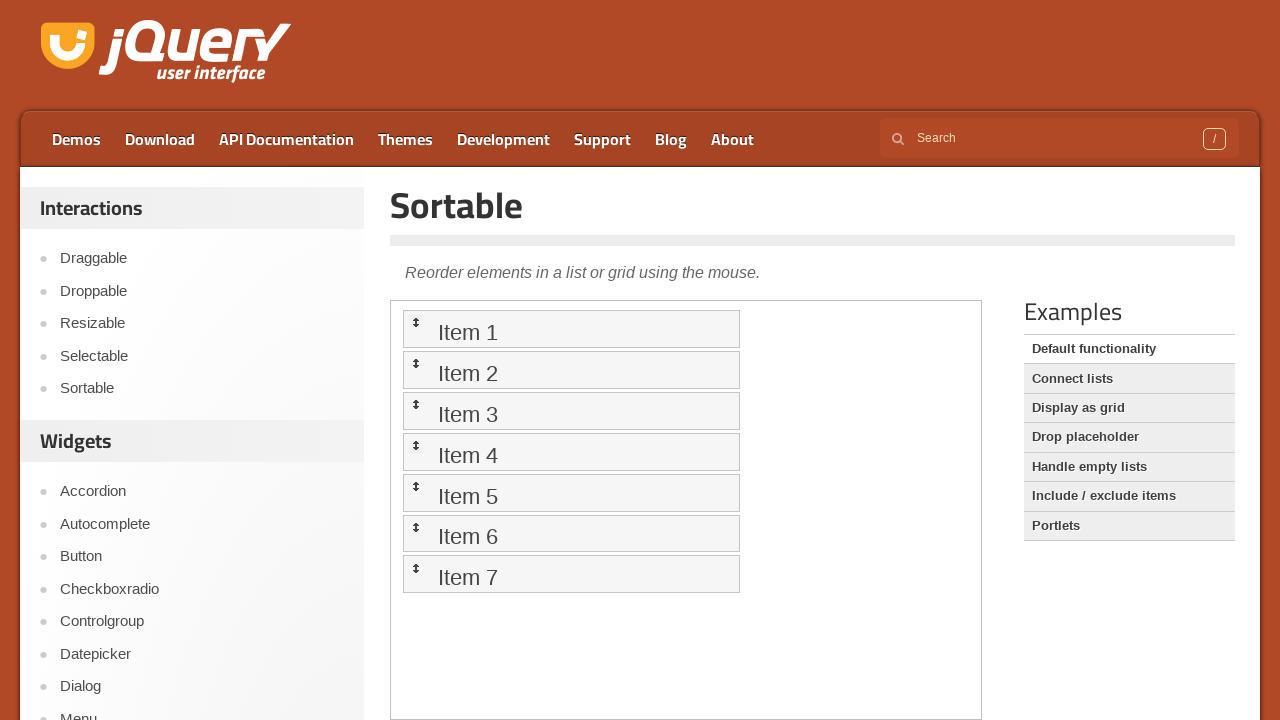

Dragged Item 1 to the position of Item 7 in the sortable list at (571, 574)
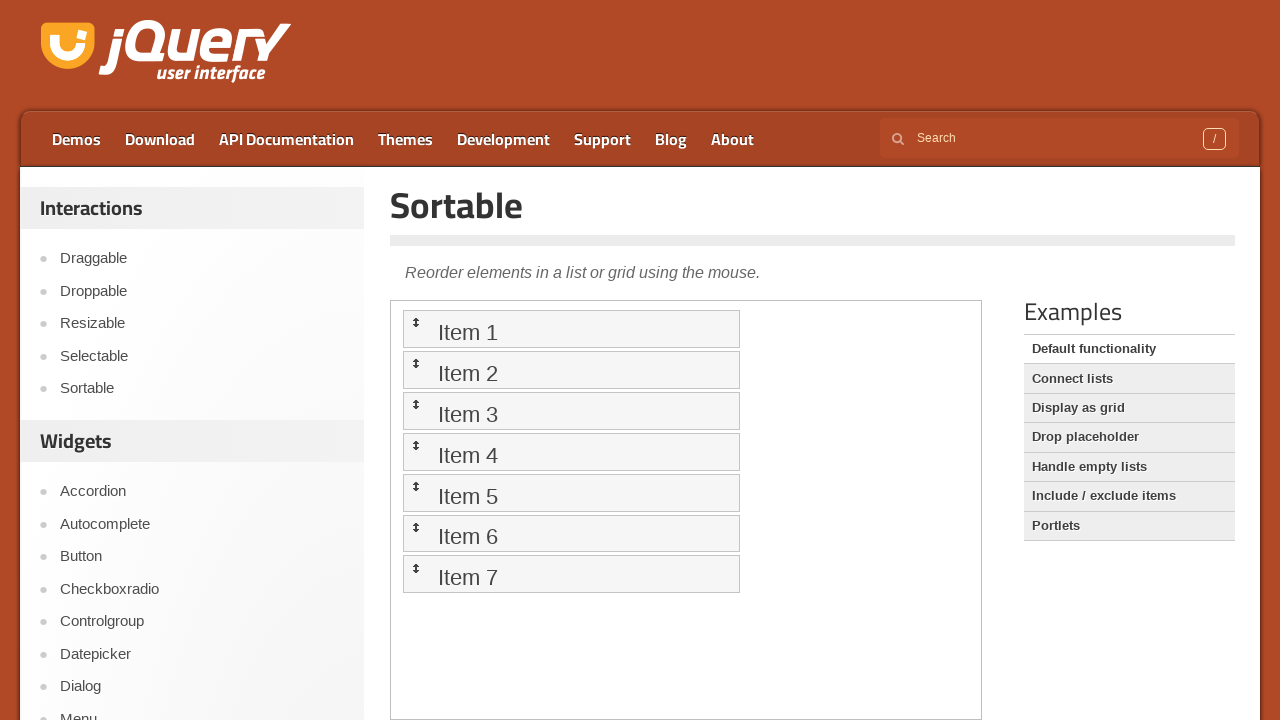

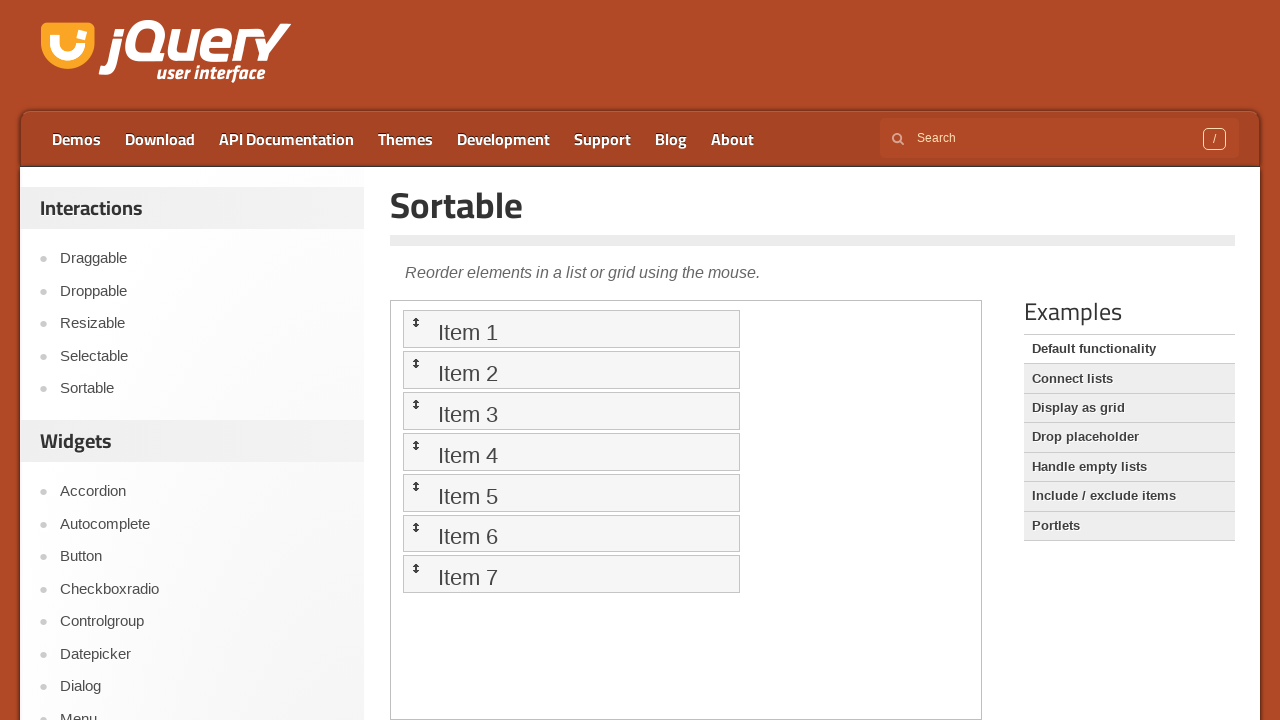